Navigates to the JDI Framework tests page and verifies that the page title is "Index Page"

Starting URL: https://jdi-framework.github.io/tests

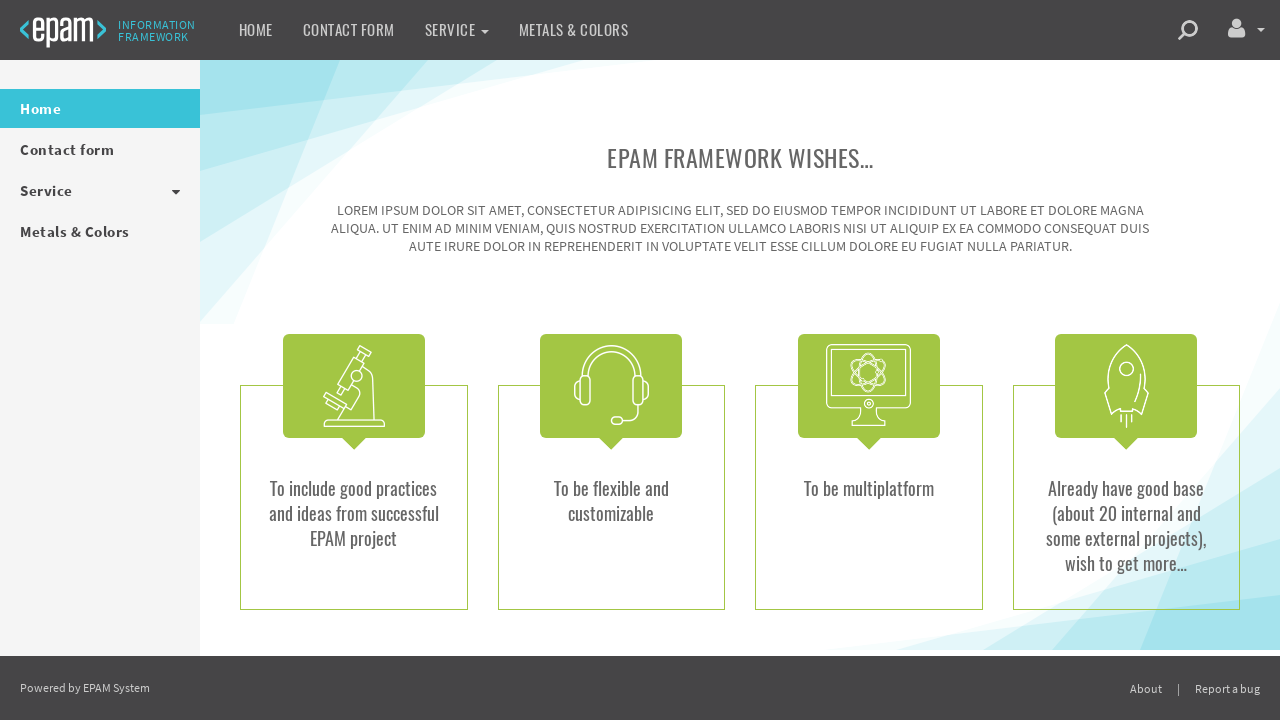

Navigated to JDI Framework tests page
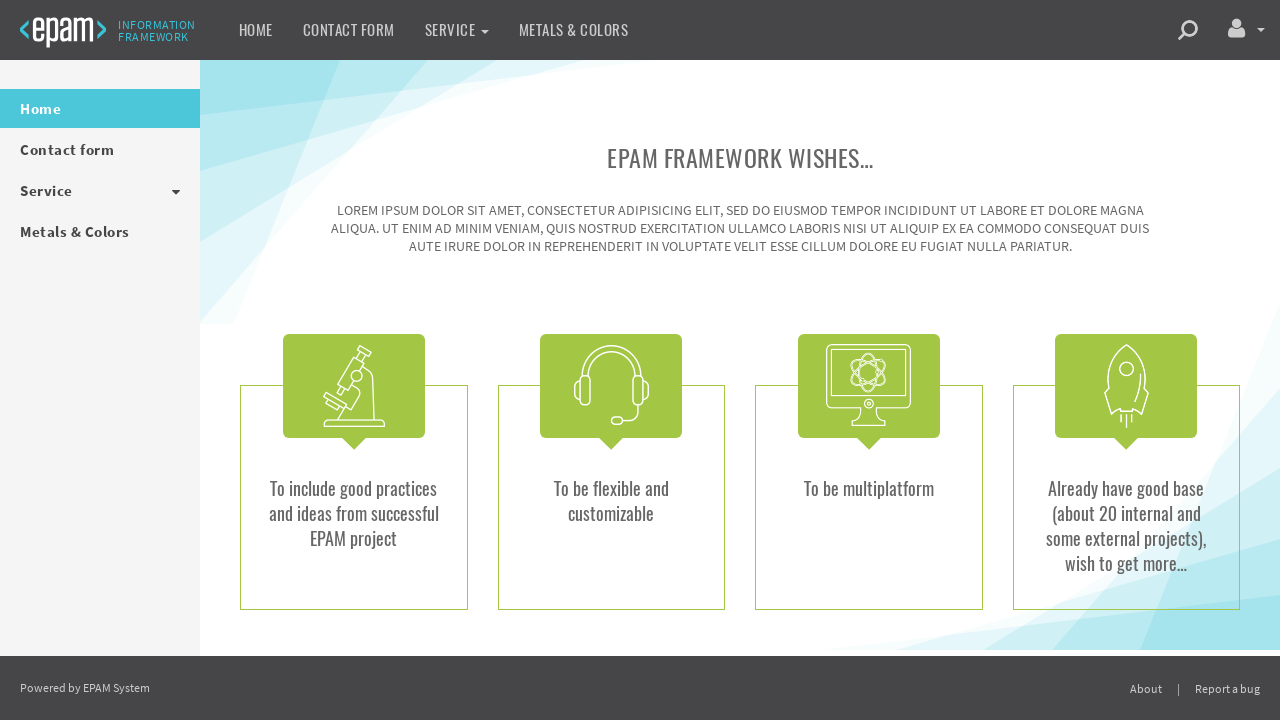

Verified page title is 'Index Page'
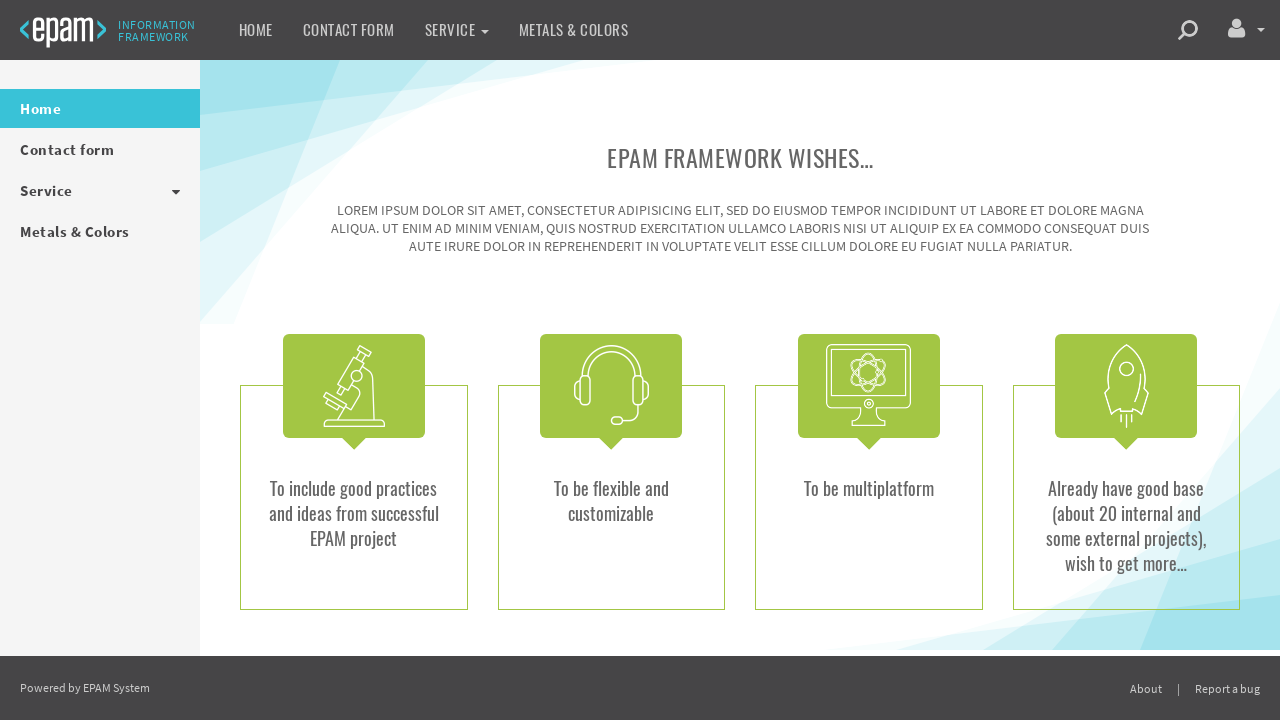

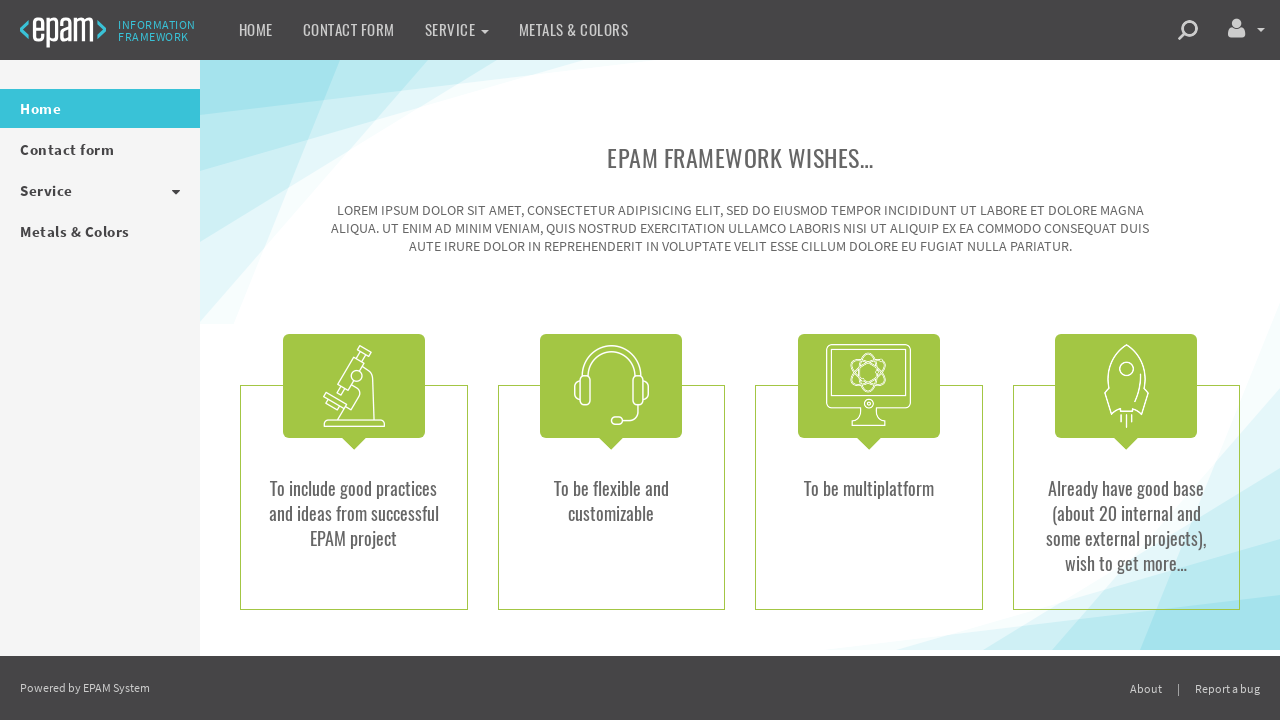